Tests Python.org website by navigating to the homepage, verifying the title contains "Python", then searching for "selenium" using the search box and submitting the search.

Starting URL: http://www.python.org

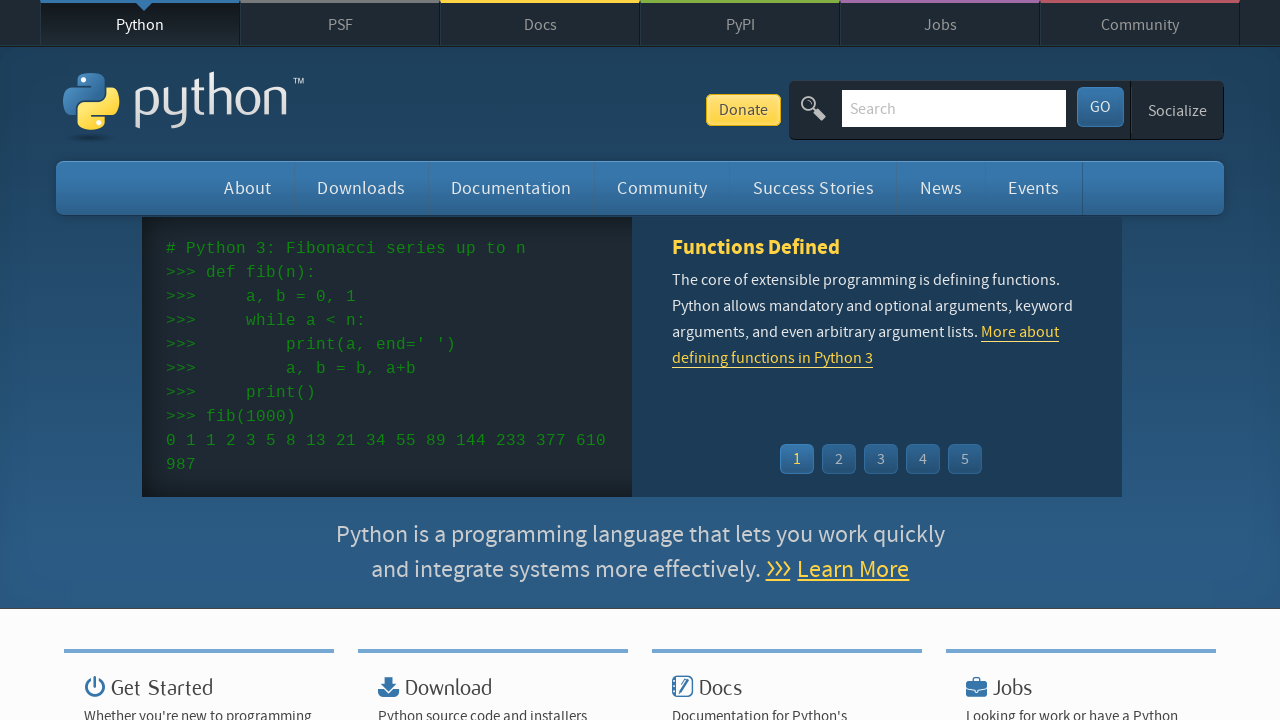

Verified page title contains 'Python'
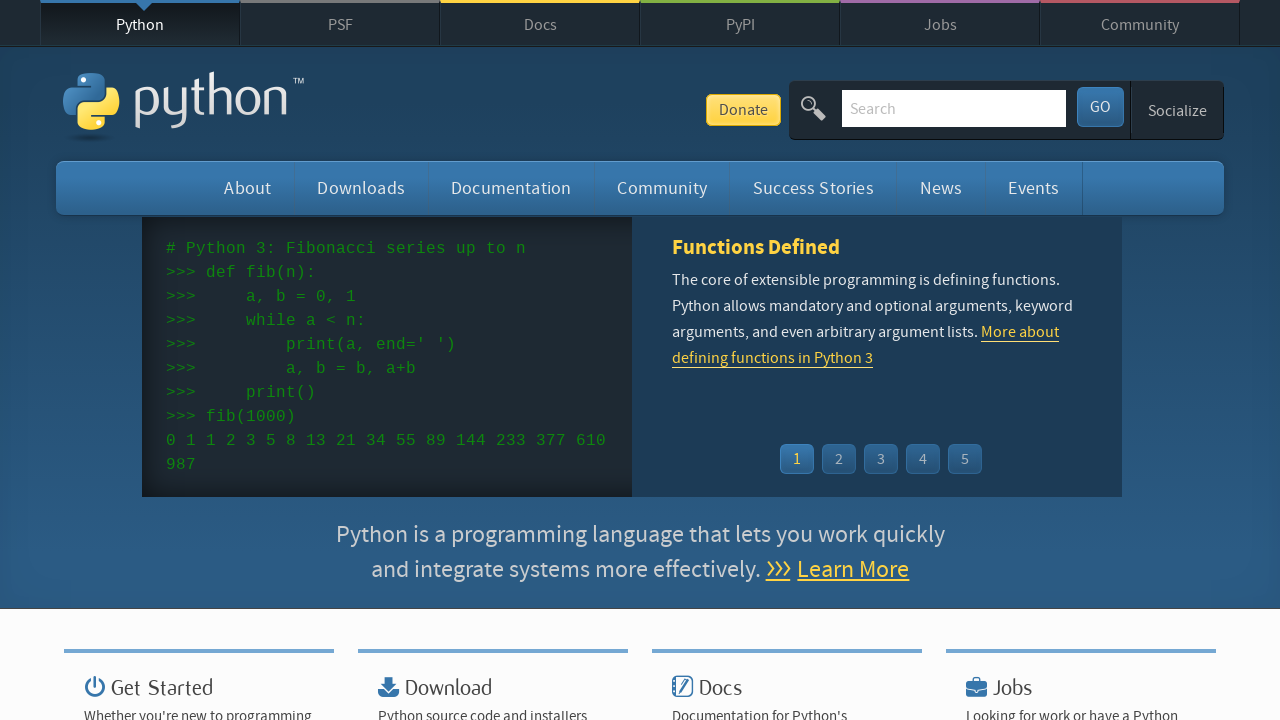

Filled search box with 'selenium' on input[name='q']
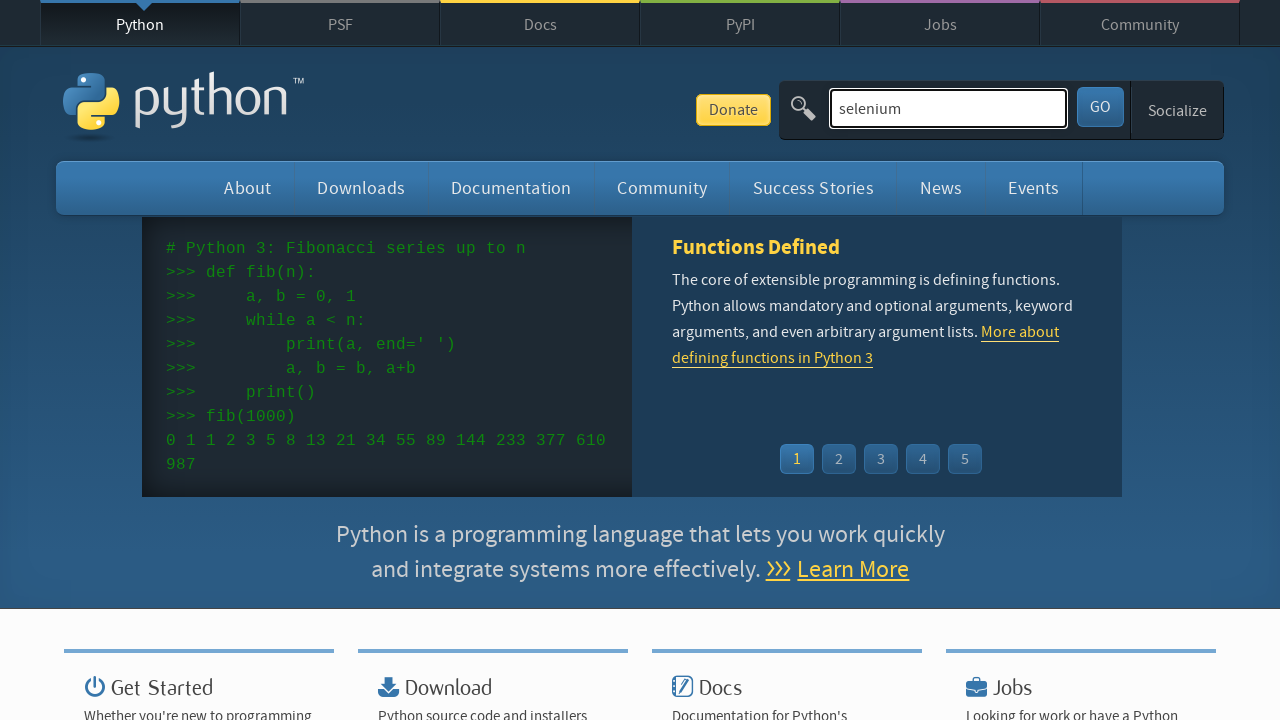

Submitted search by pressing Enter on input[name='q']
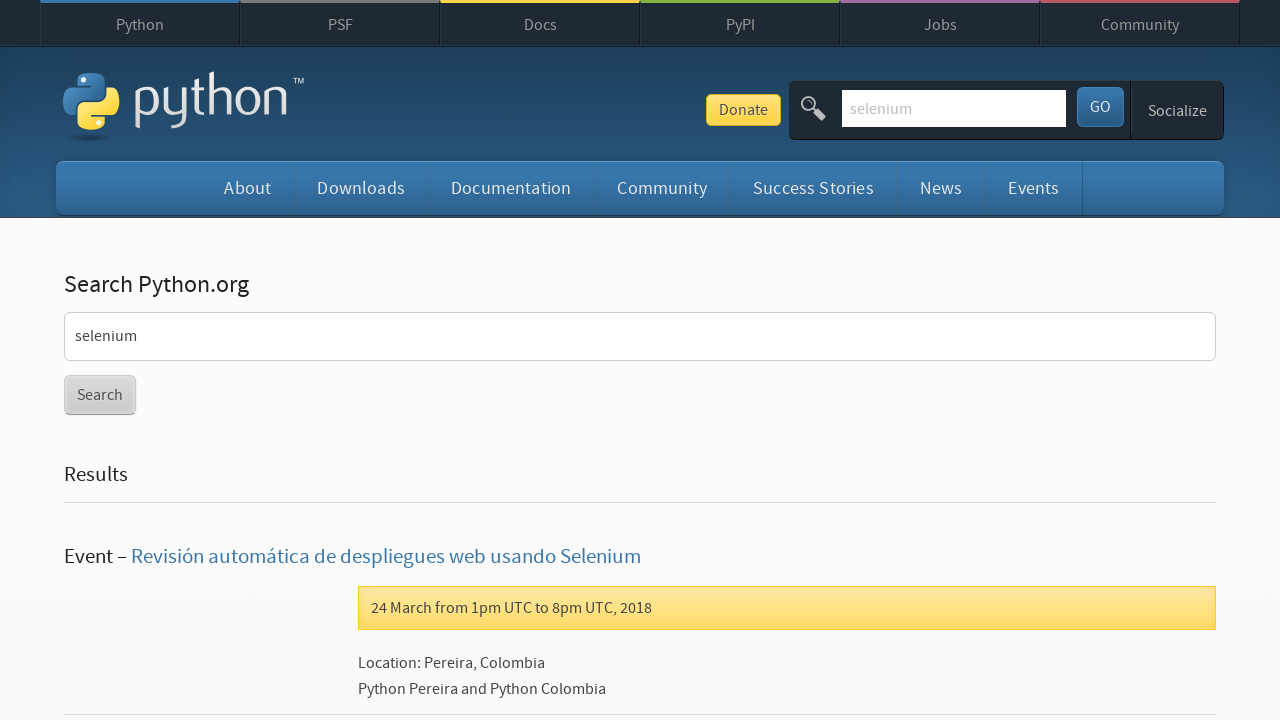

Search results page loaded
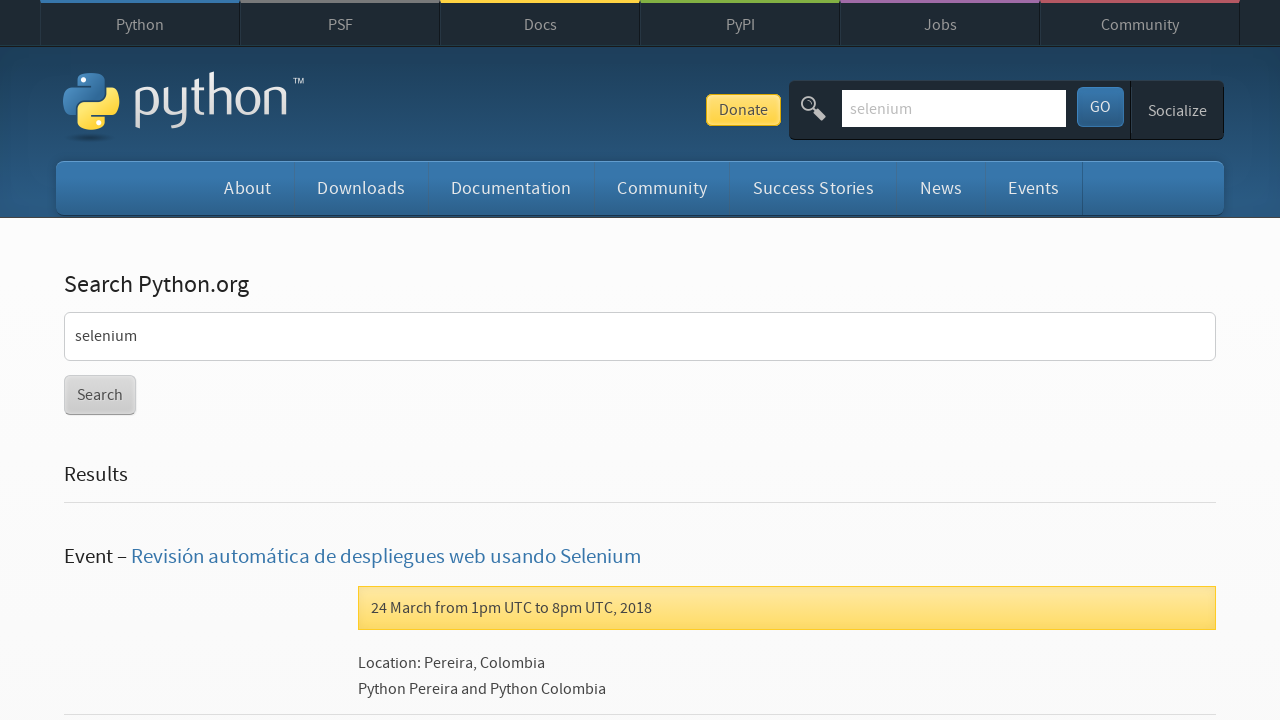

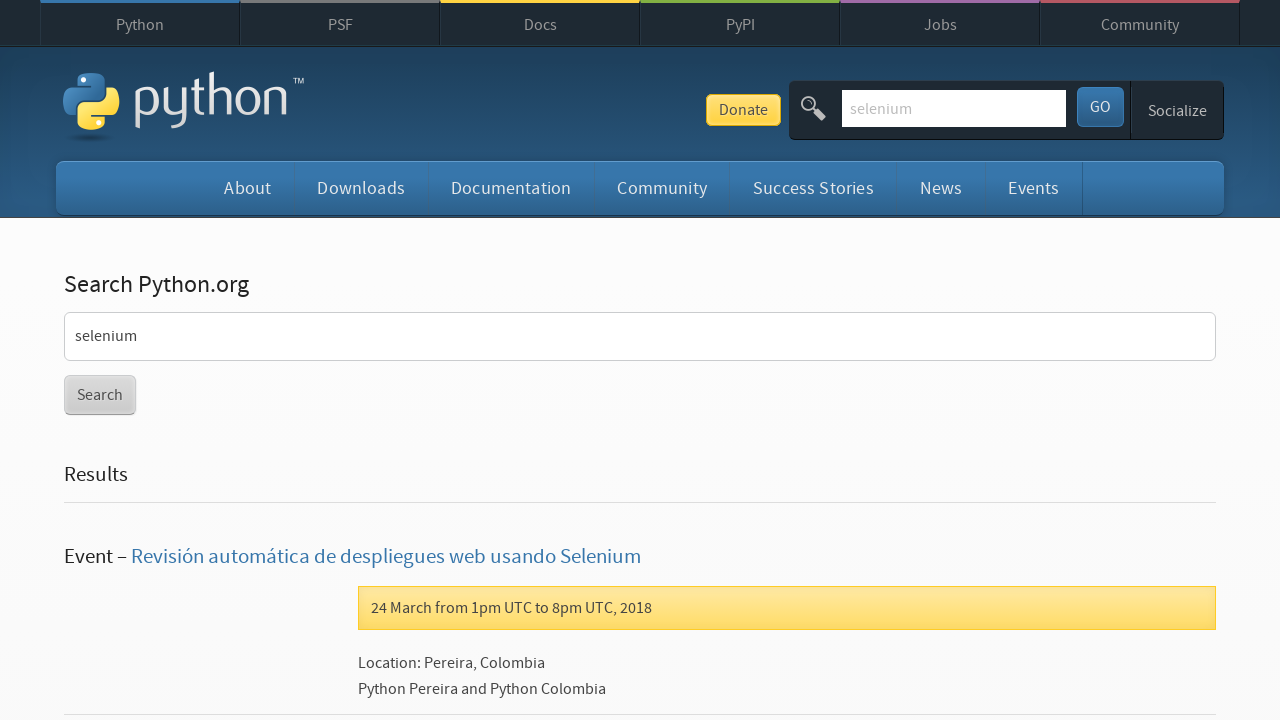